Tests a range slider by pressing arrow keys to increment its value

Starting URL: https://www.selenium.dev/selenium/web/web-form.html

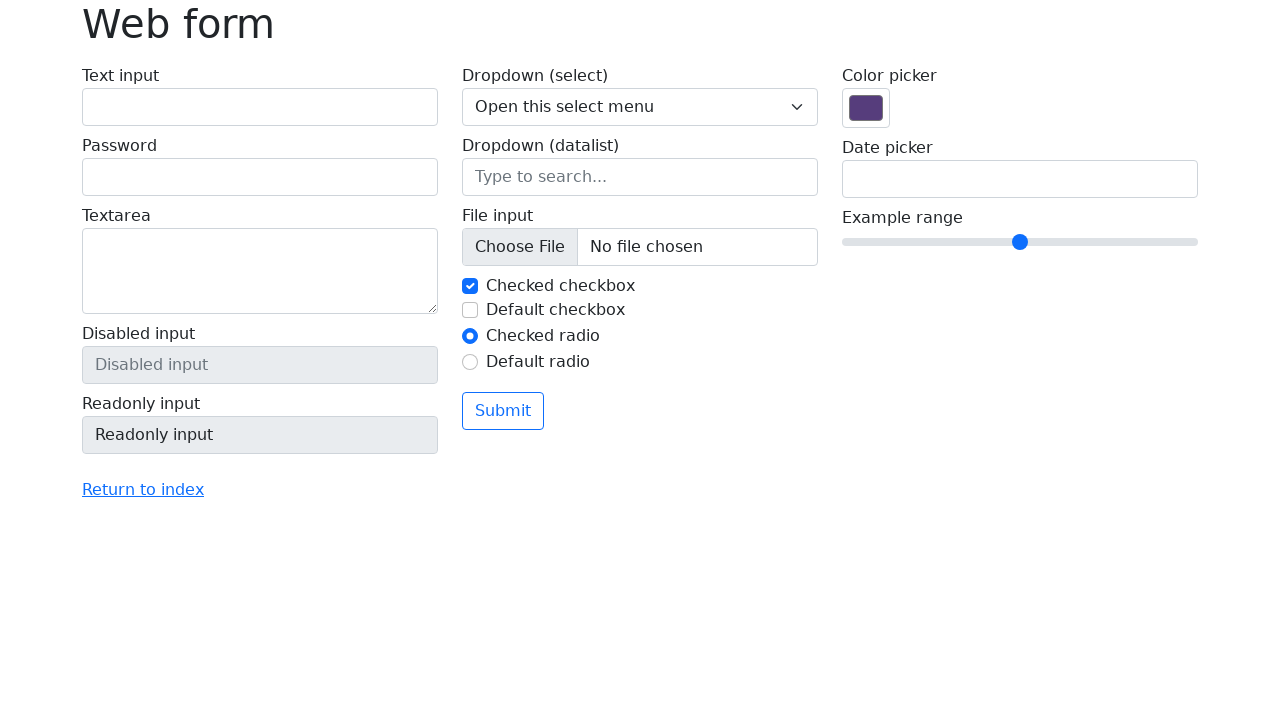

Navigated to Selenium web form page
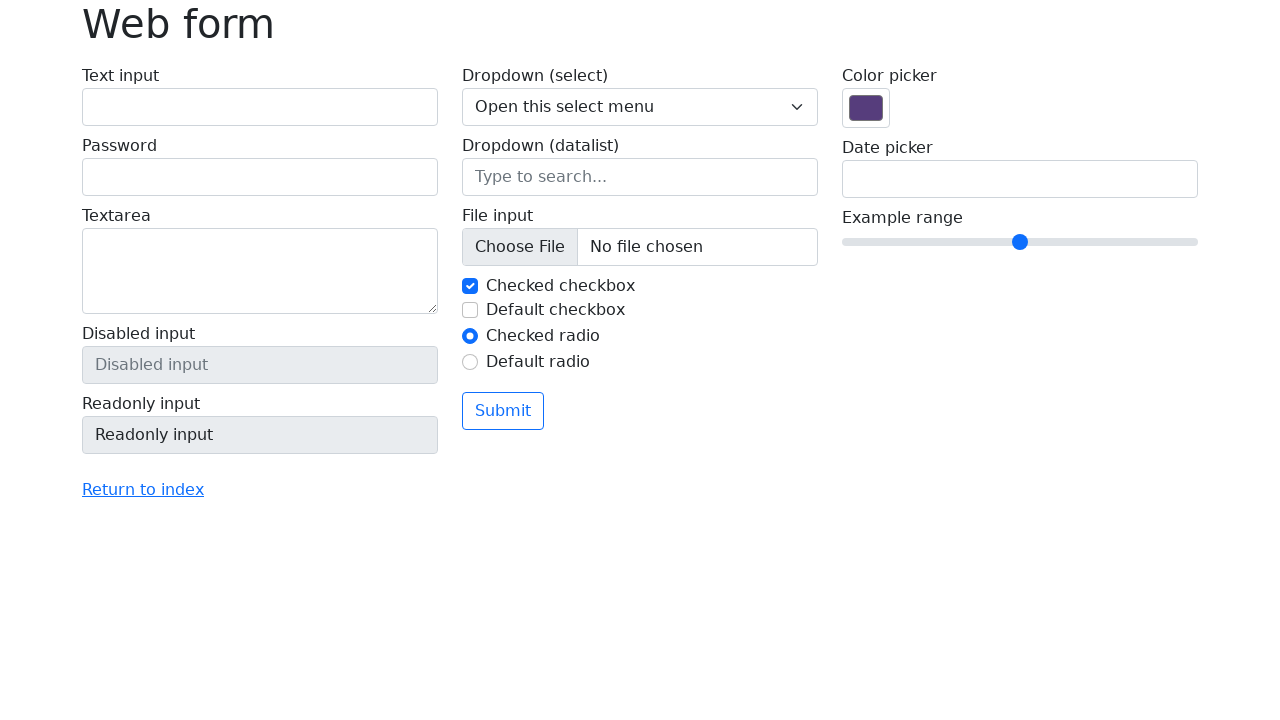

Clicked on the range slider to focus it at (1020, 242) on input[name='my-range']
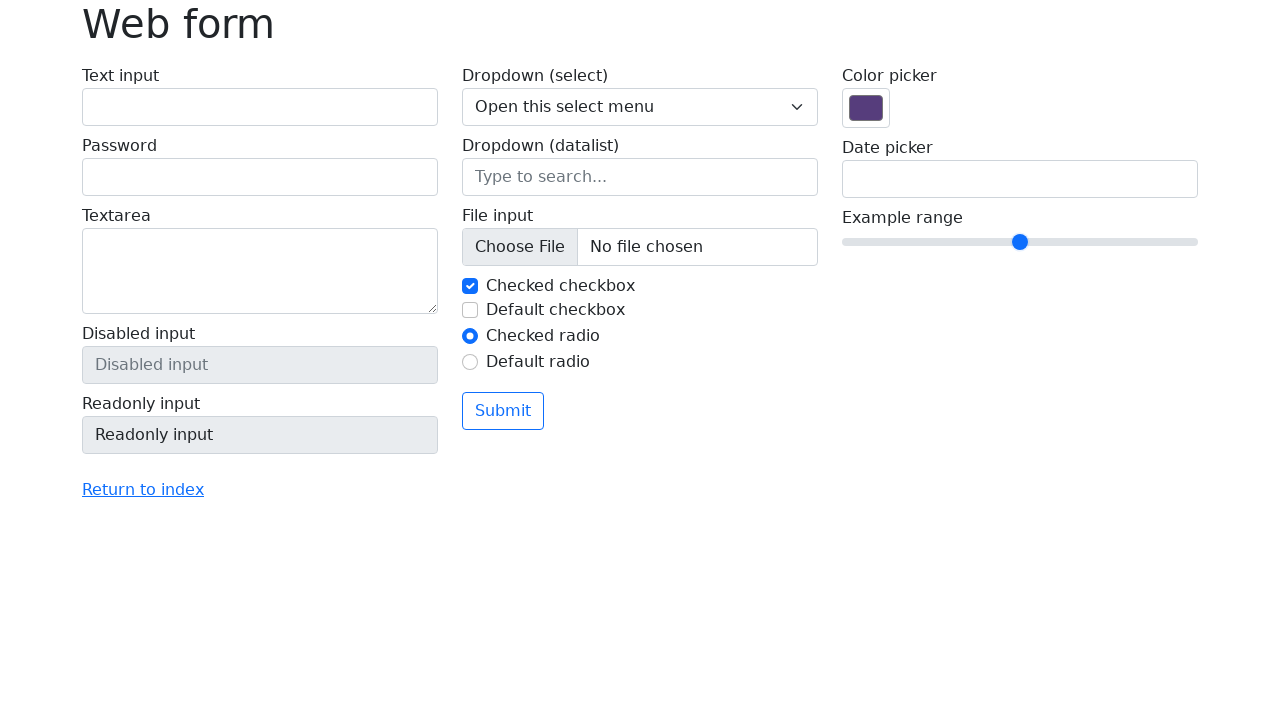

Pressed ArrowRight key to increment slider value (iteration 1/4) on input[name='my-range']
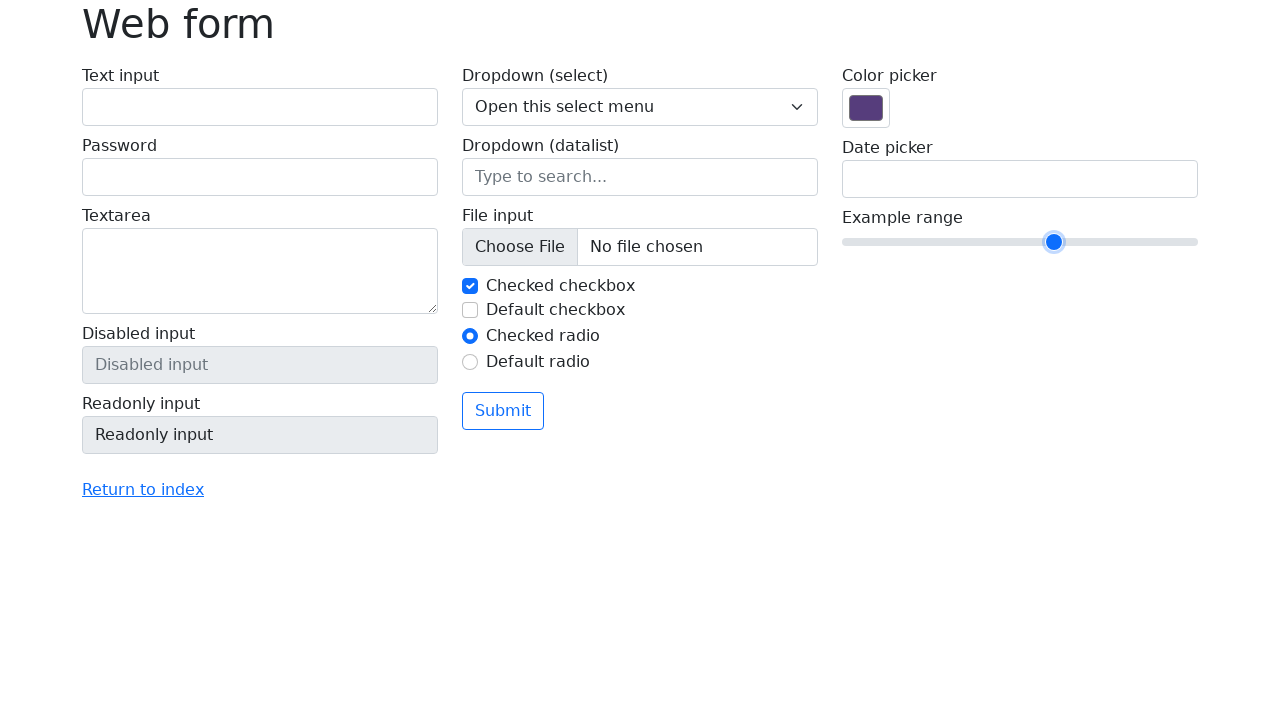

Pressed ArrowRight key to increment slider value (iteration 2/4) on input[name='my-range']
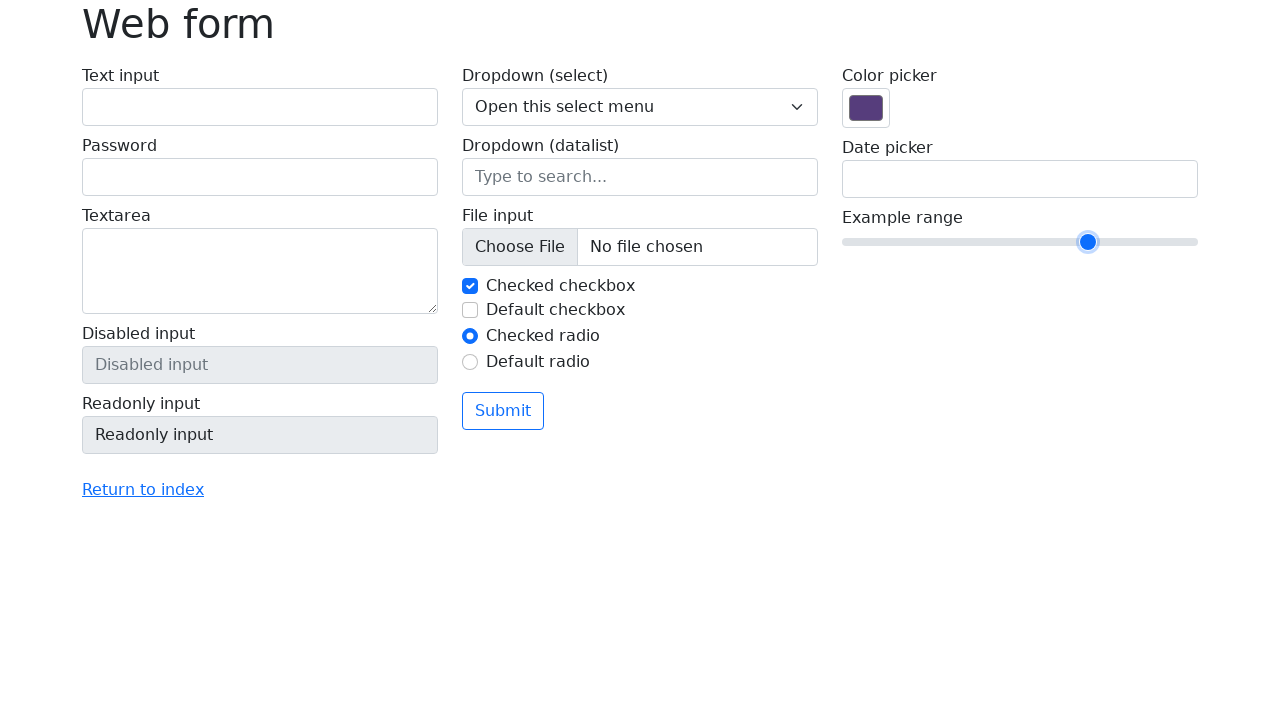

Pressed ArrowRight key to increment slider value (iteration 3/4) on input[name='my-range']
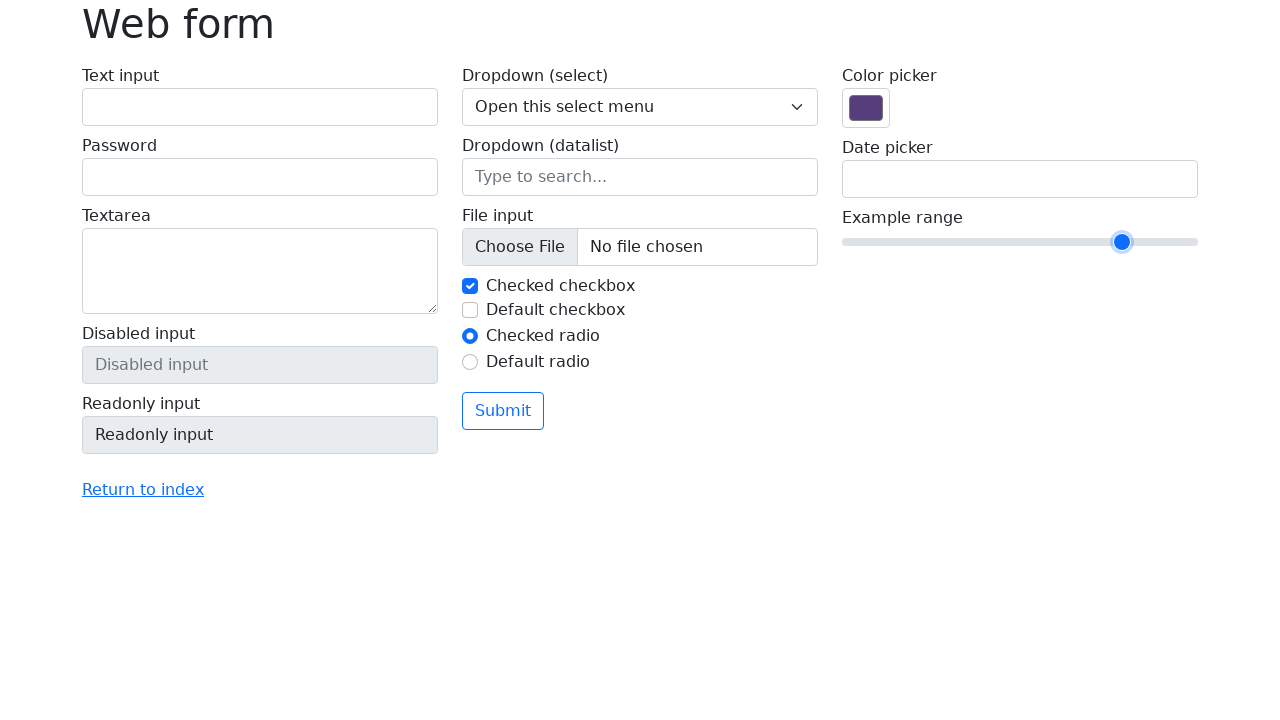

Pressed ArrowRight key to increment slider value (iteration 4/4) on input[name='my-range']
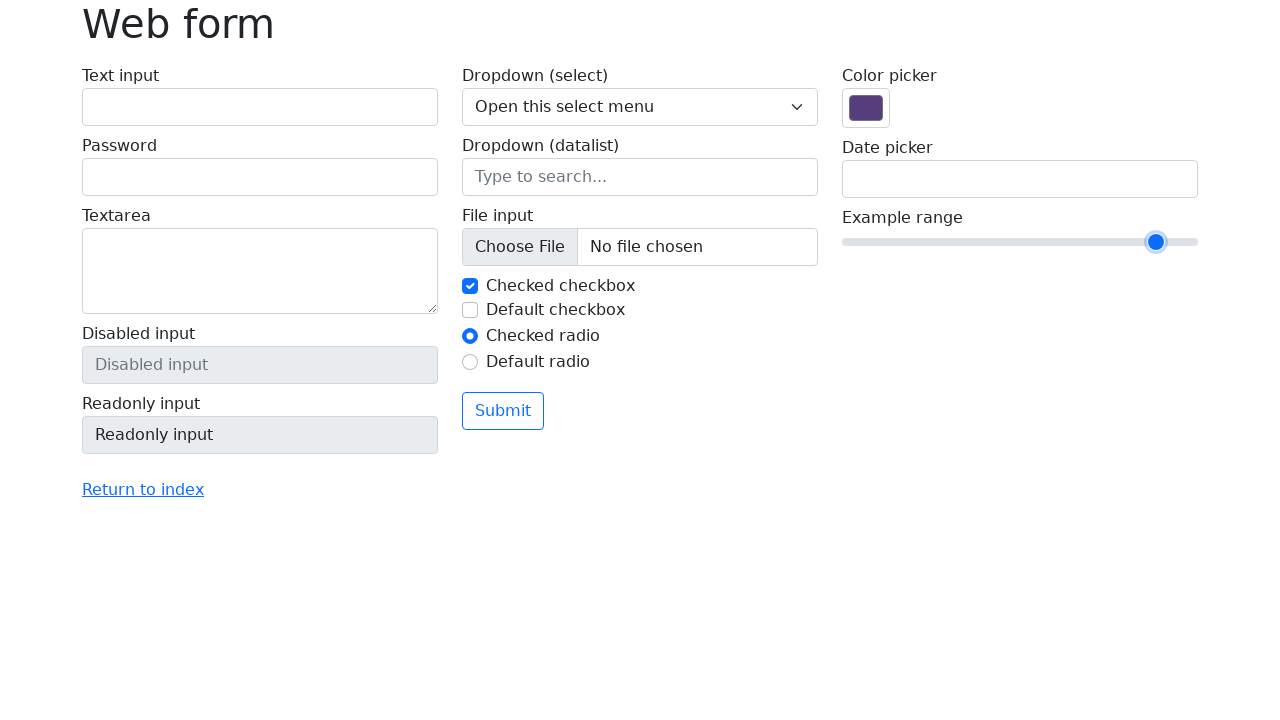

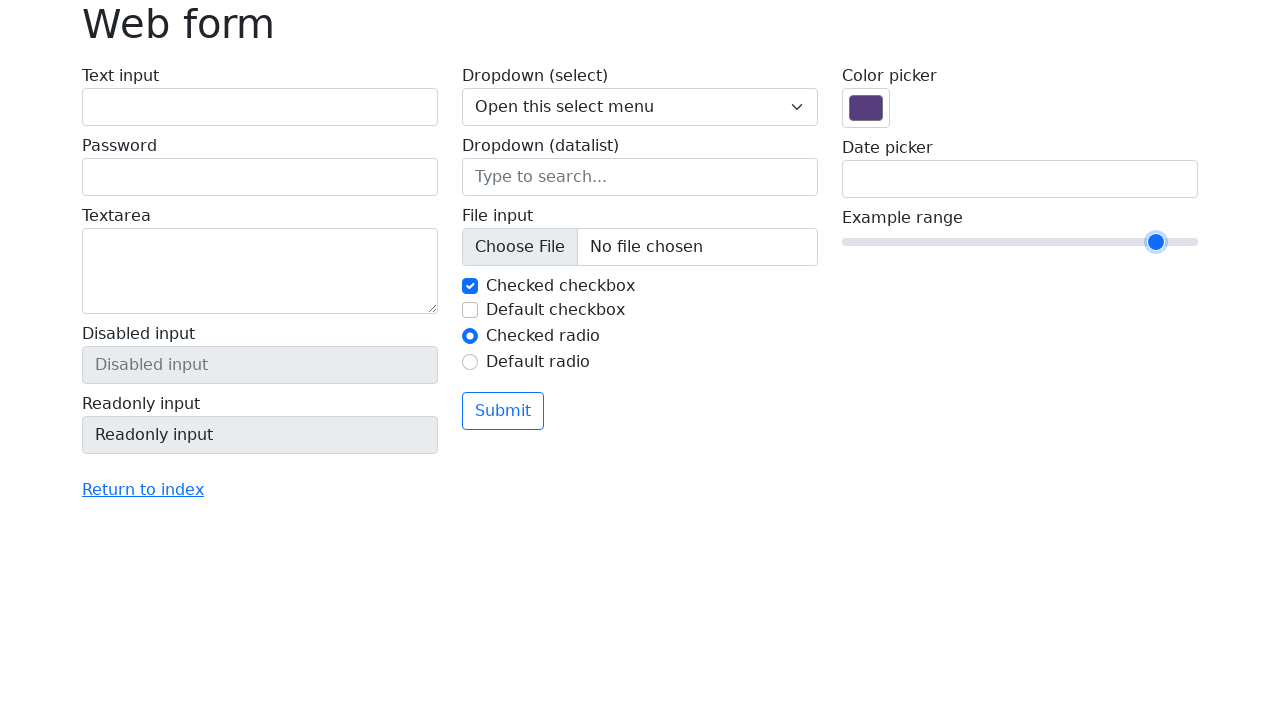